Tests un-marking todo items as complete by unchecking their checkboxes.

Starting URL: https://demo.playwright.dev/todomvc

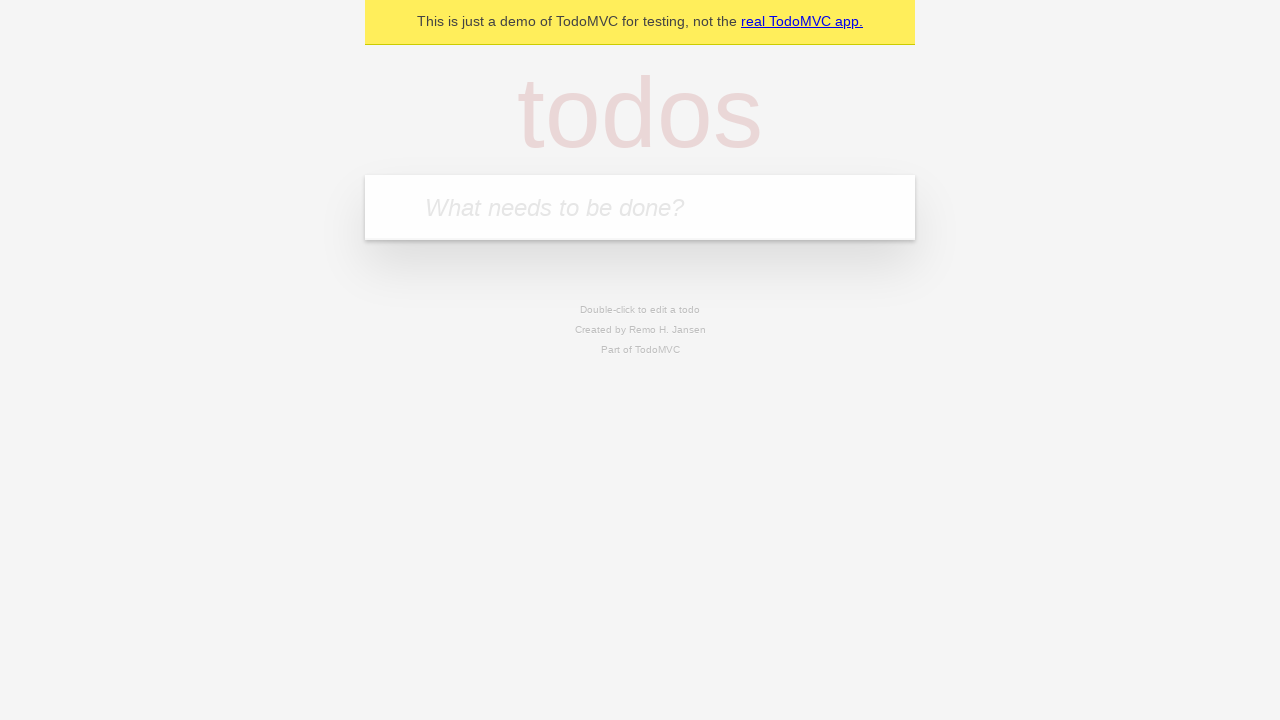

Filled todo input with 'buy some cheese' on internal:attr=[placeholder="What needs to be done?"i]
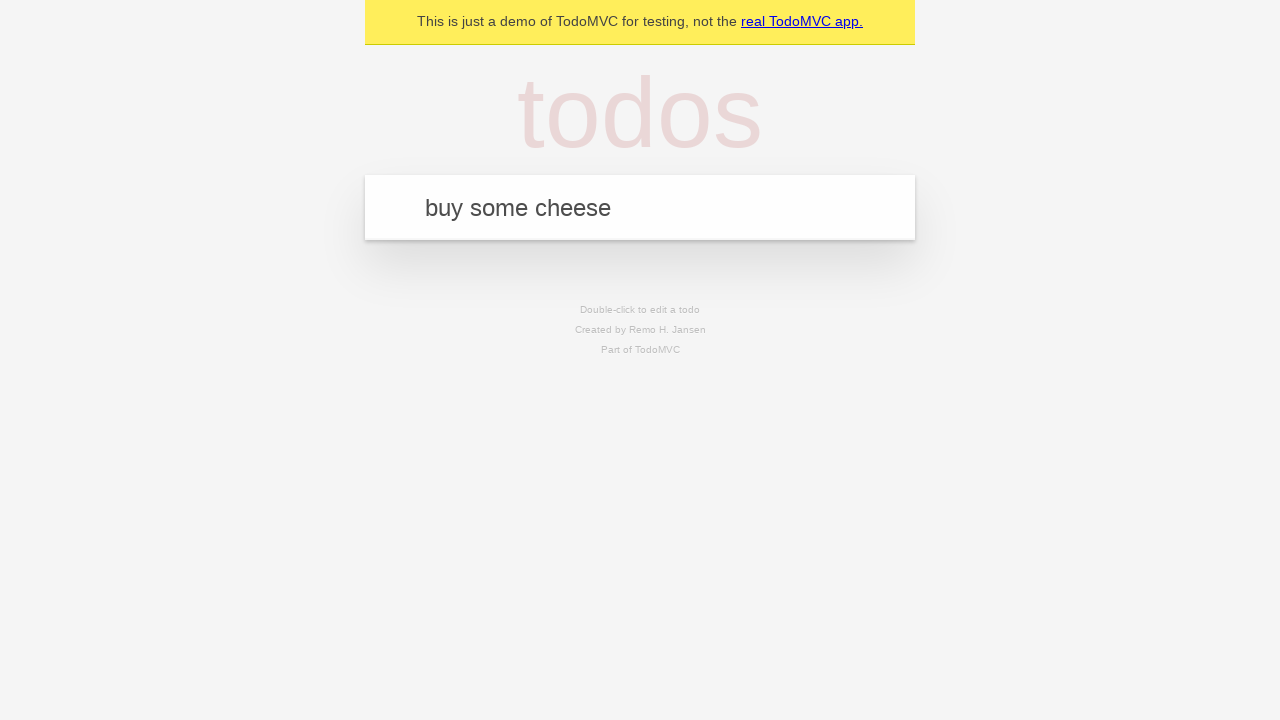

Pressed Enter to create first todo item on internal:attr=[placeholder="What needs to be done?"i]
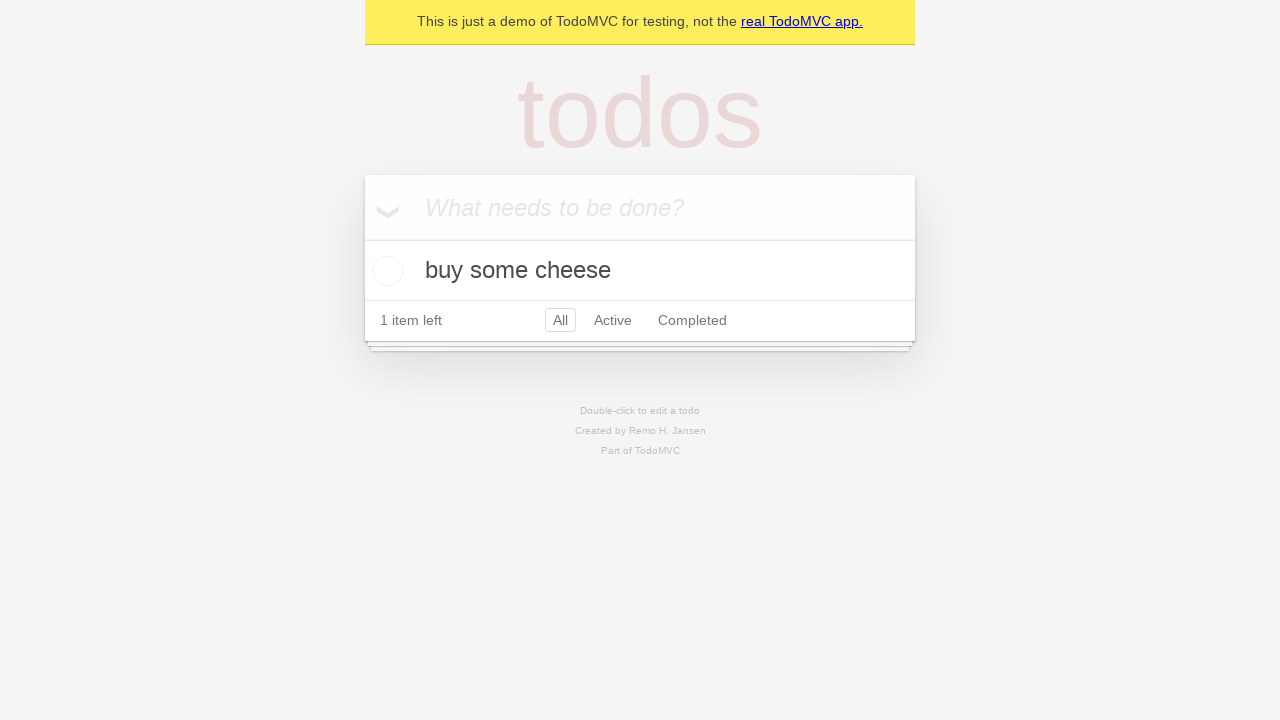

Filled todo input with 'feed the cat' on internal:attr=[placeholder="What needs to be done?"i]
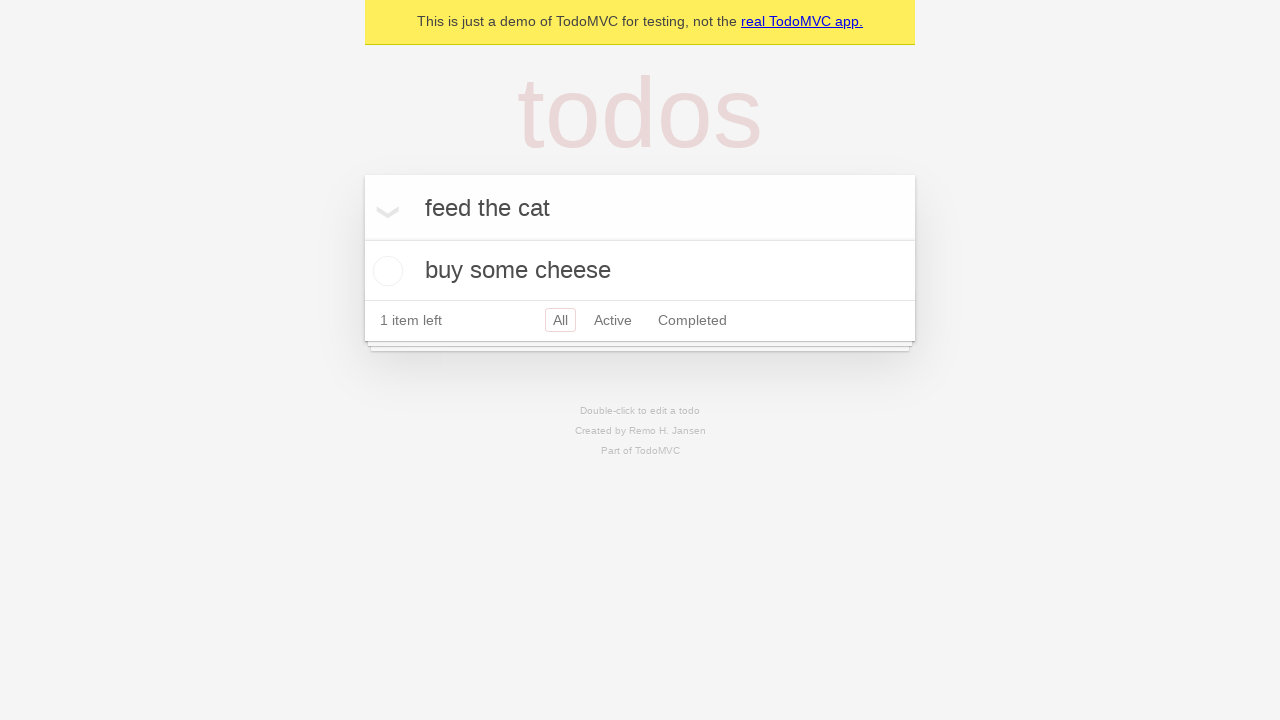

Pressed Enter to create second todo item on internal:attr=[placeholder="What needs to be done?"i]
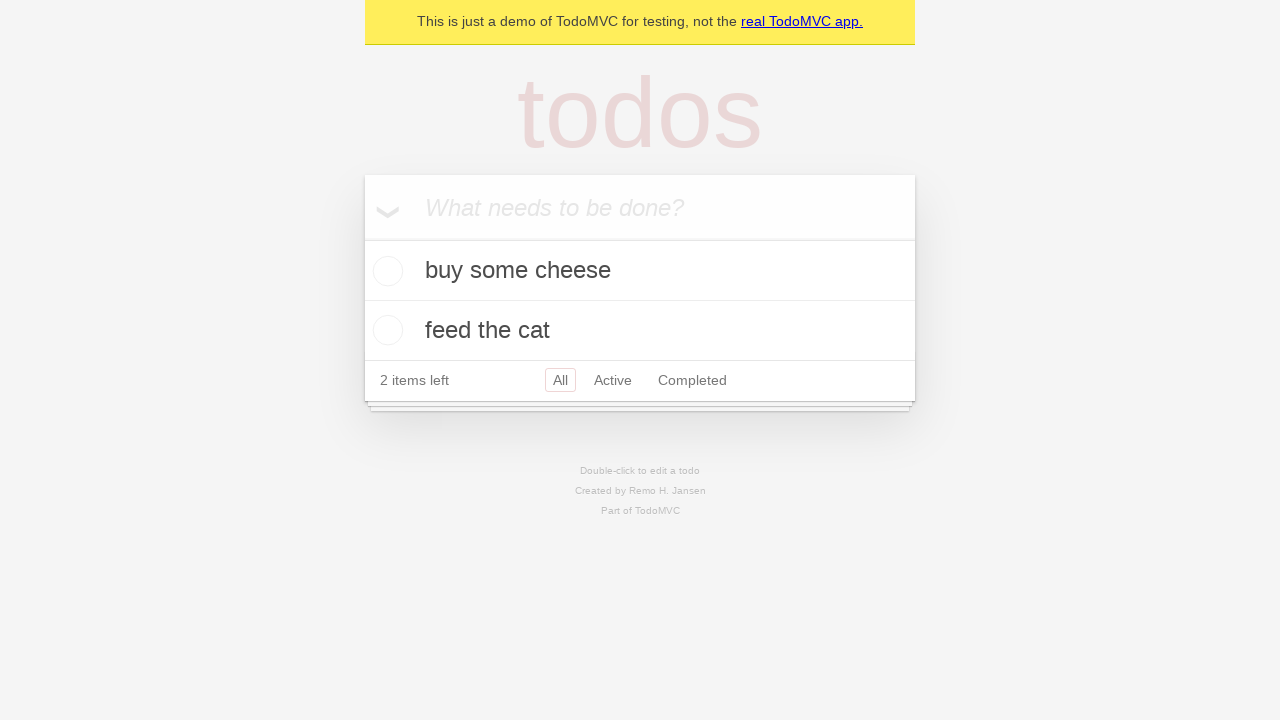

Checked the first todo item checkbox at (385, 271) on internal:testid=[data-testid="todo-item"s] >> nth=0 >> internal:role=checkbox
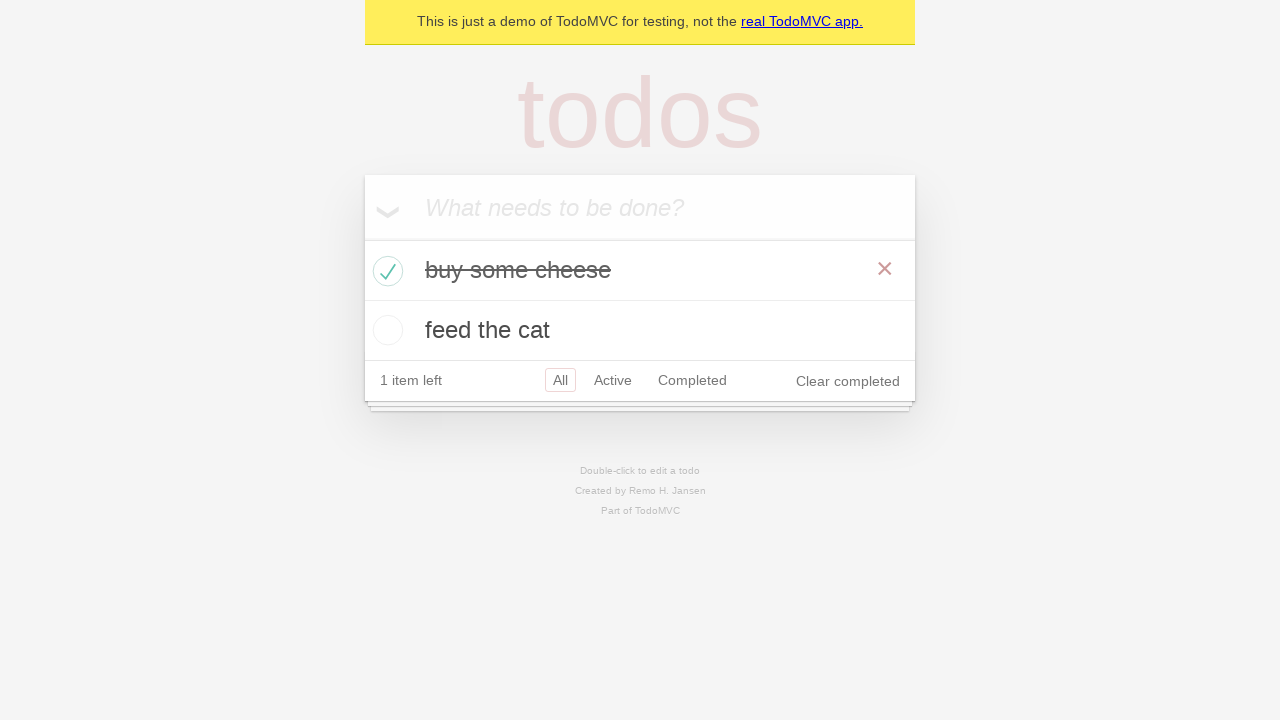

Unchecked the first todo item to mark it as incomplete at (385, 271) on internal:testid=[data-testid="todo-item"s] >> nth=0 >> internal:role=checkbox
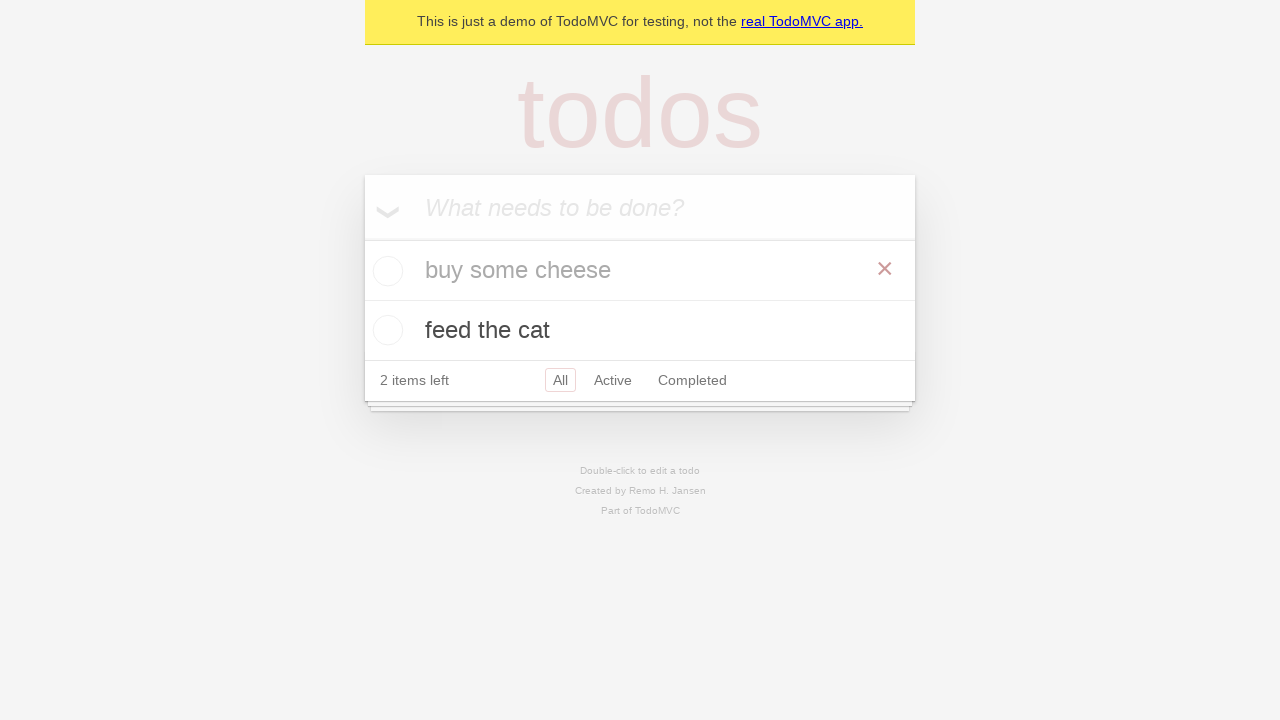

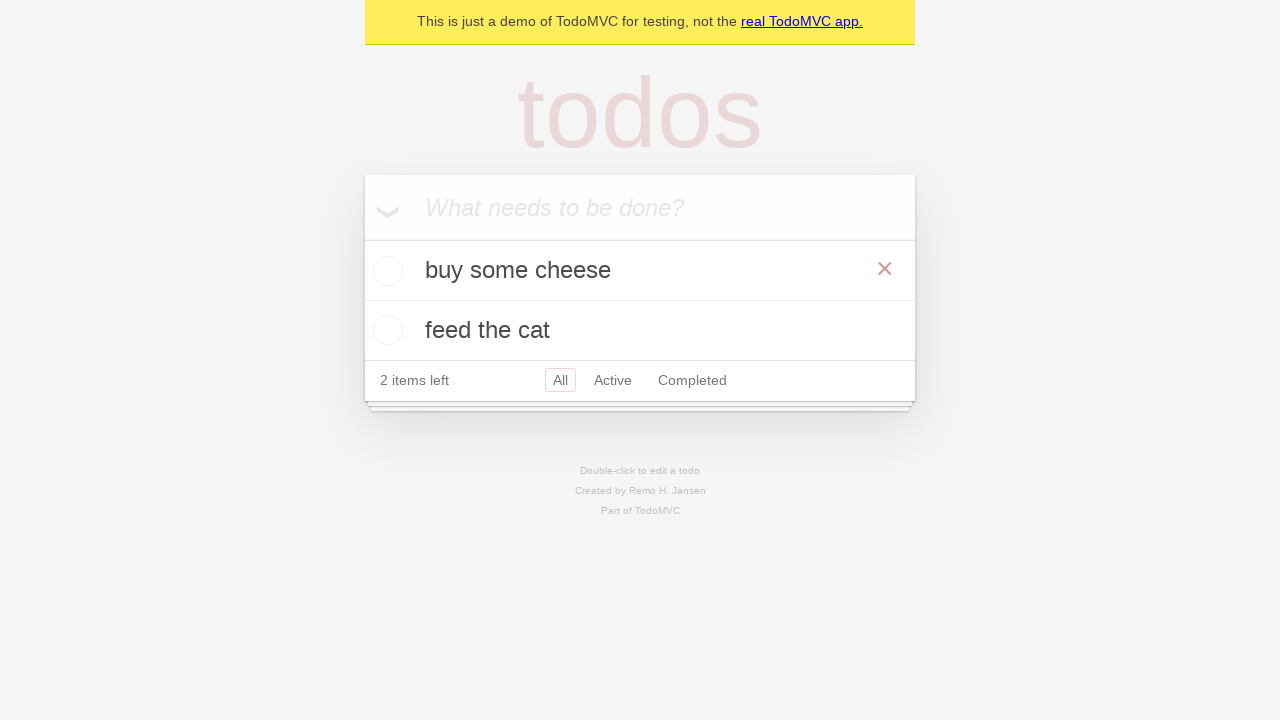